Tests navigation to Crime & Thrillers category by clicking the link and verifying the URL contains "crime"

Starting URL: https://danube-webshop.herokuapp.com/

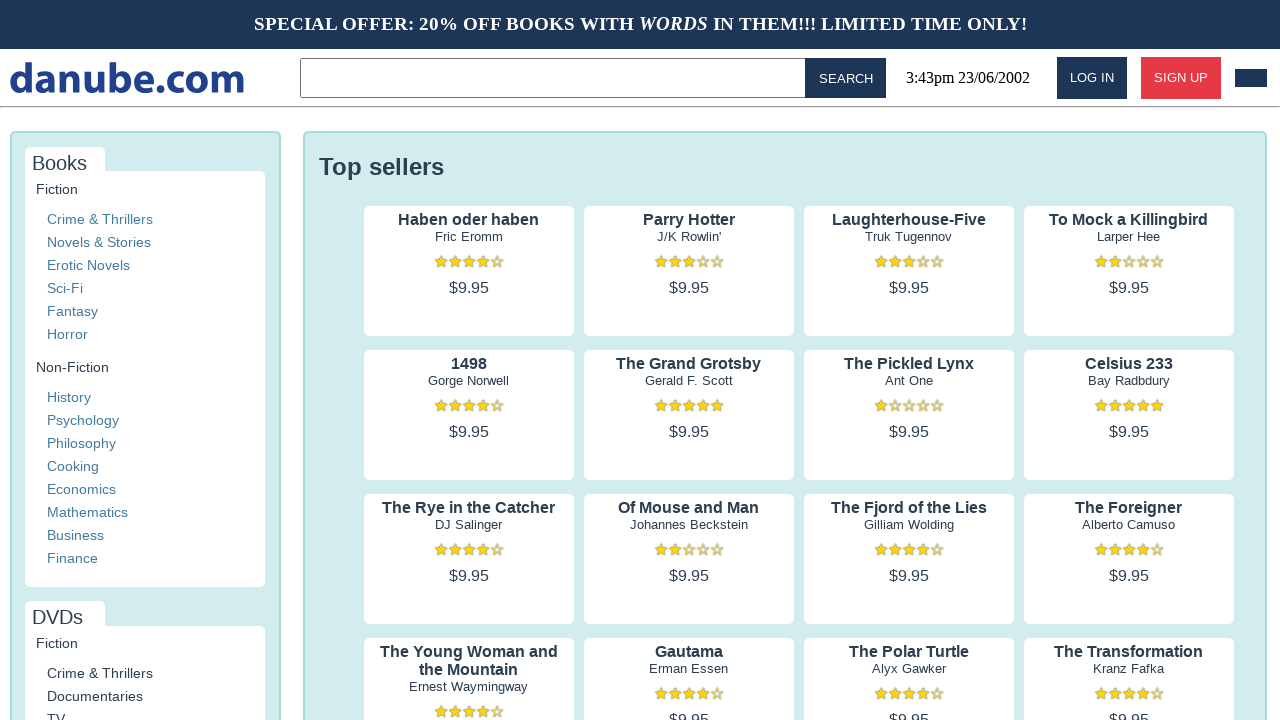

Clicked on Crime & Thrillers category link at (100, 219) on xpath=//a[contains(text(),'Crime & Thrillers')]
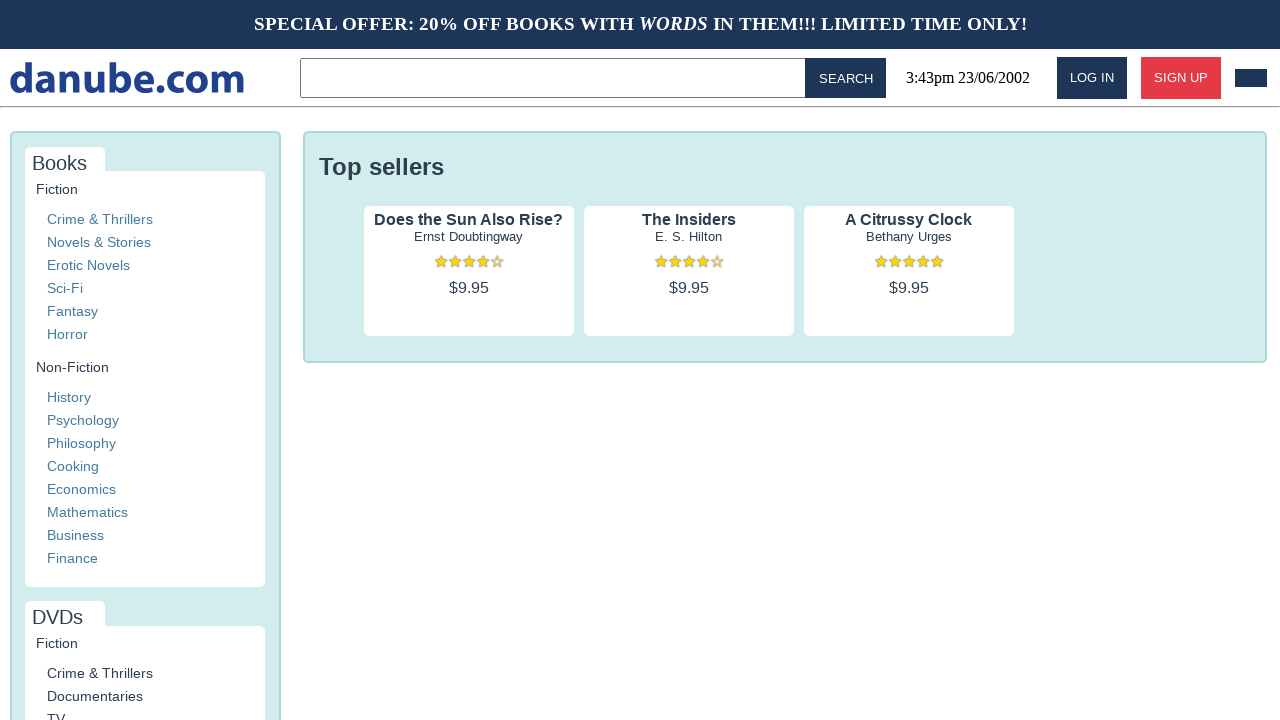

Verified that URL contains 'crime'
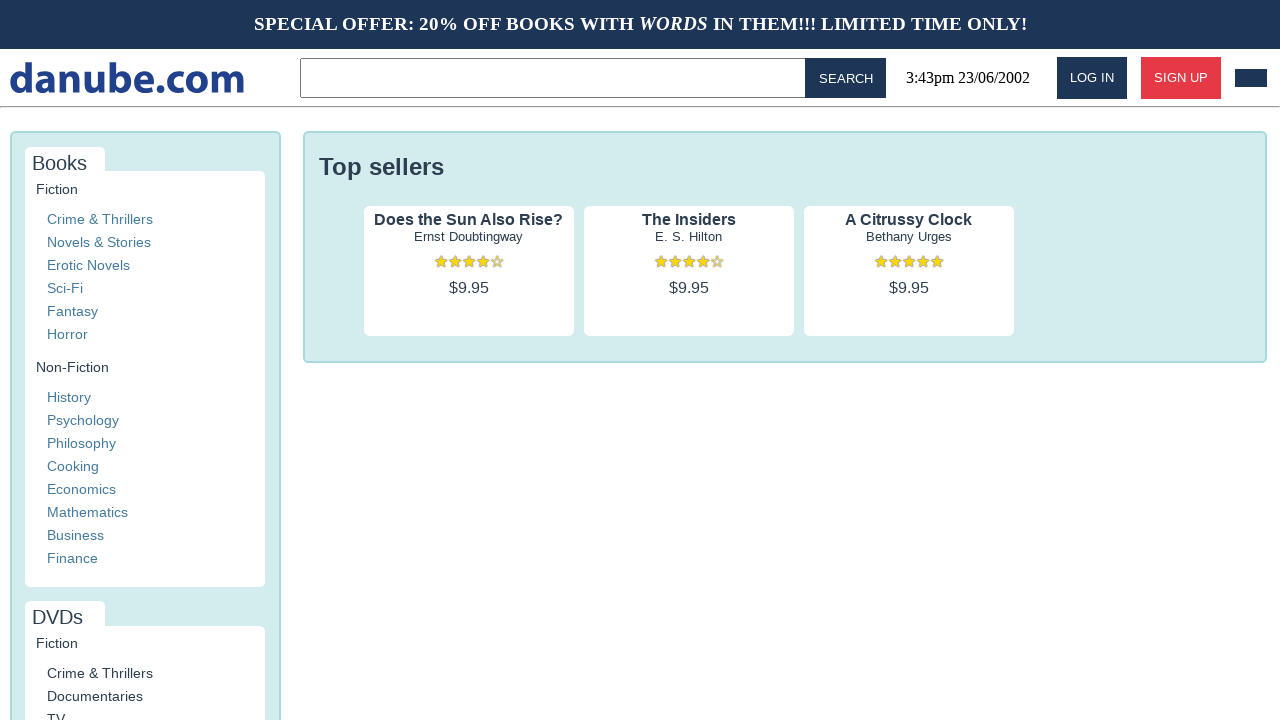

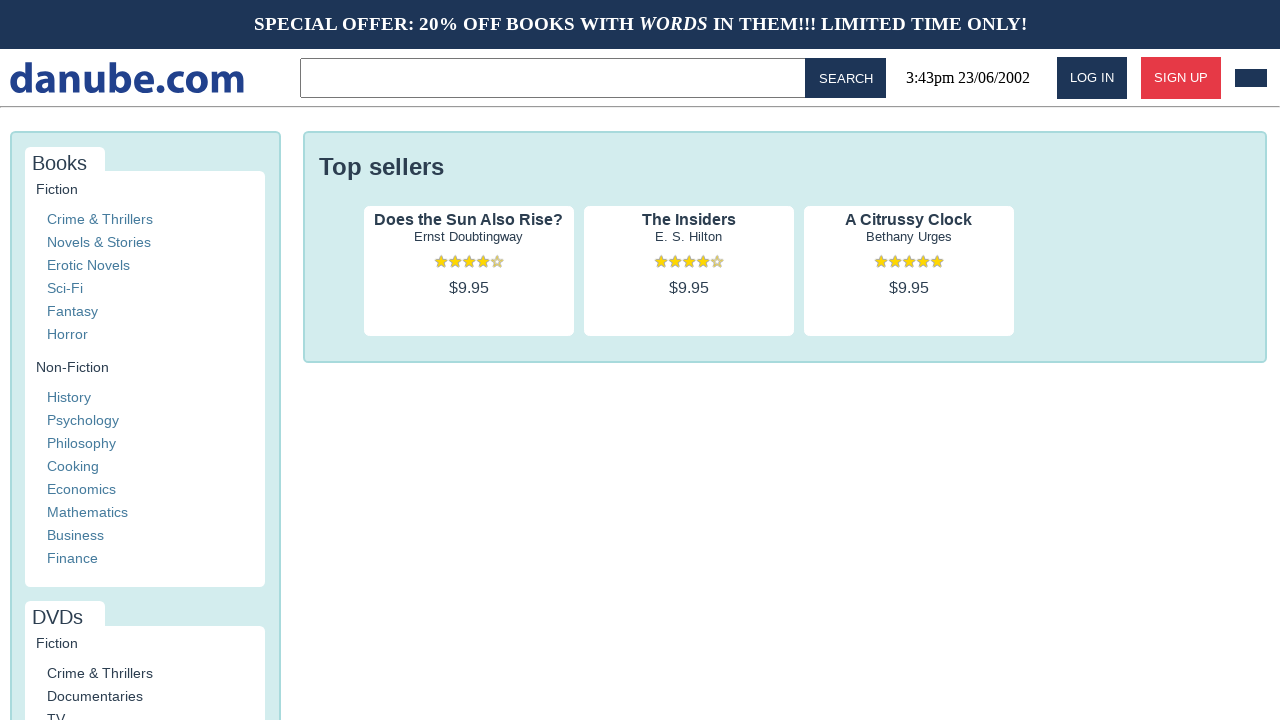